Navigates to the Python.org homepage and verifies the page loads successfully

Starting URL: https://www.python.org/

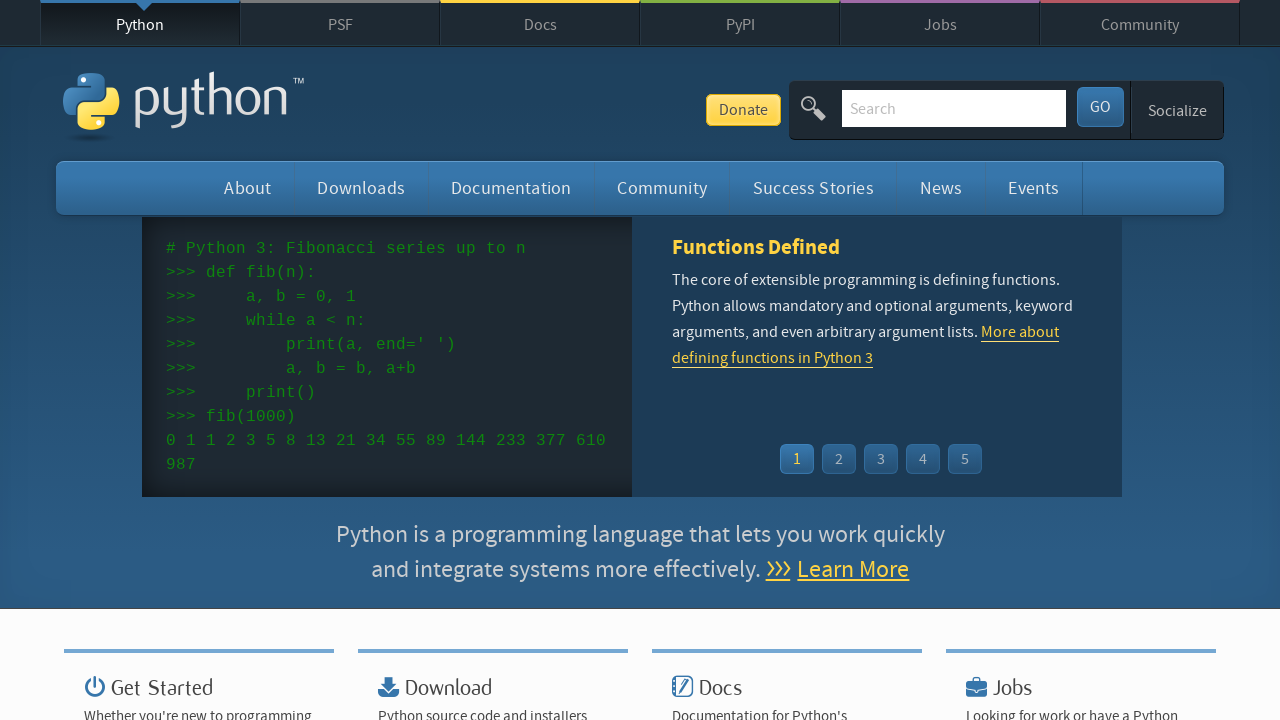

Navigated to Python.org homepage
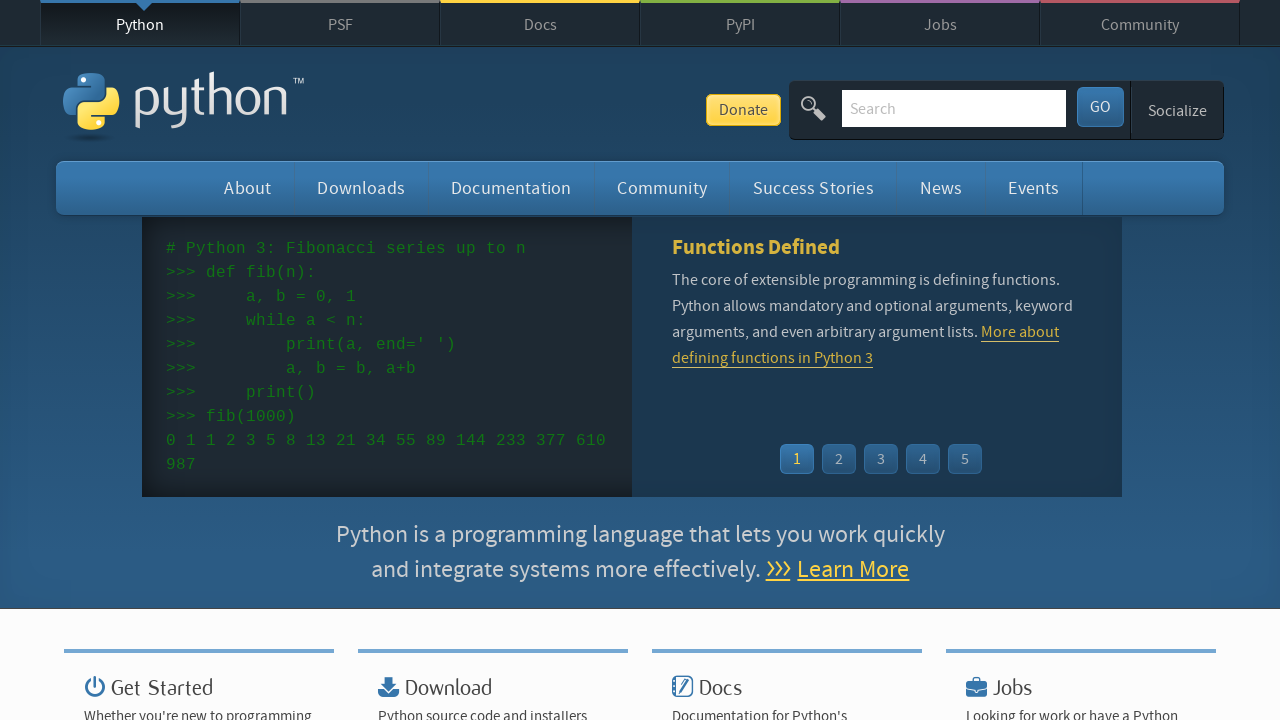

Page loaded successfully - touchnav-wrapper element found
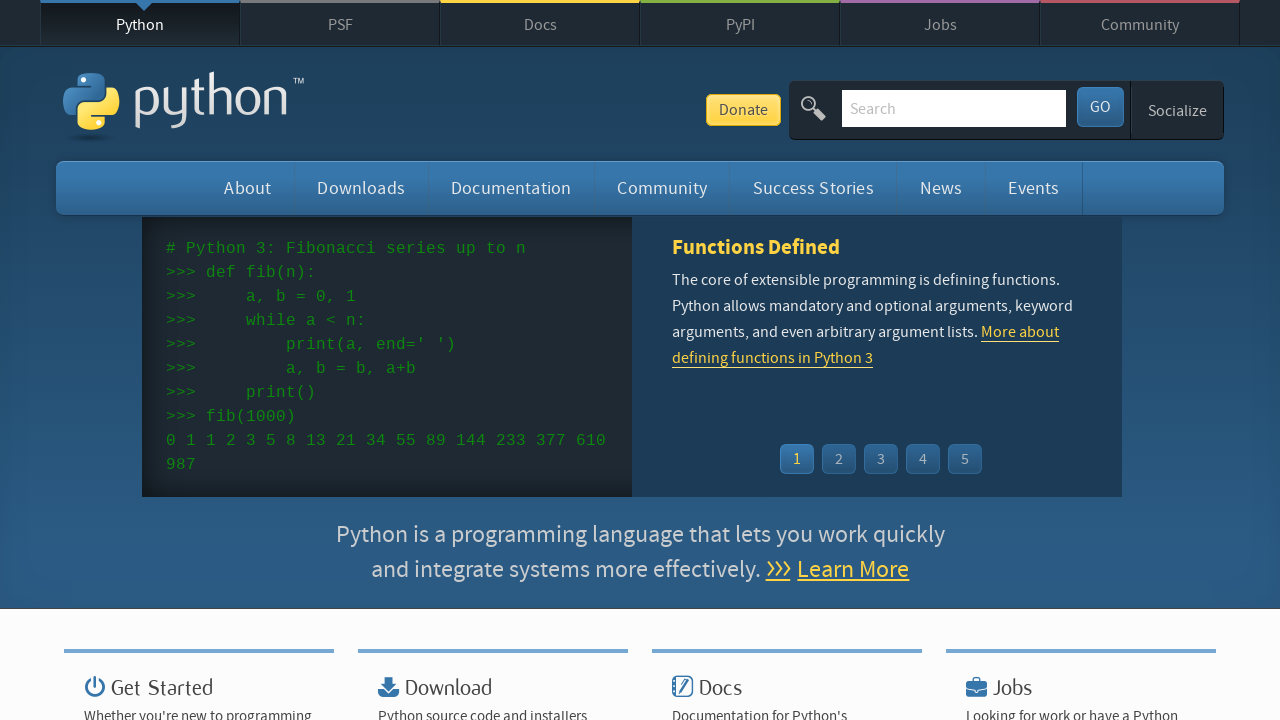

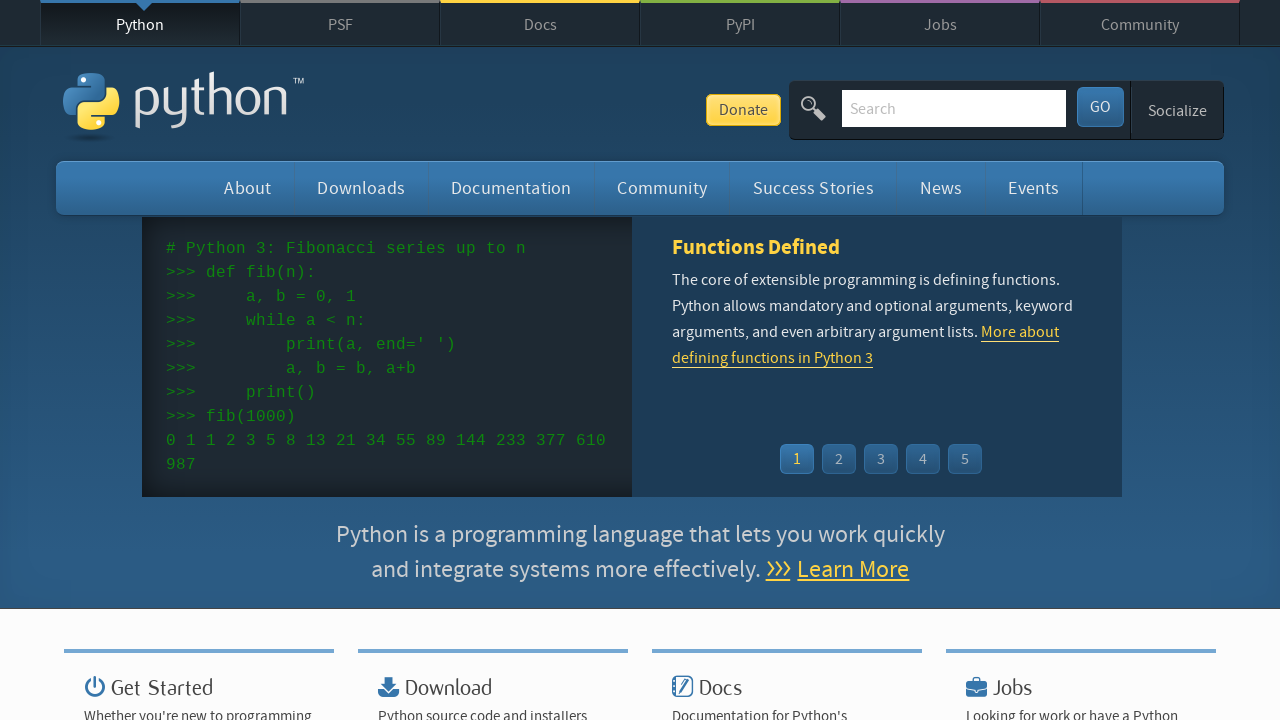